Navigates to a blog page, switches to an iframe, and locates a link element within the iframe

Starting URL: https://omayo.blogspot.com/

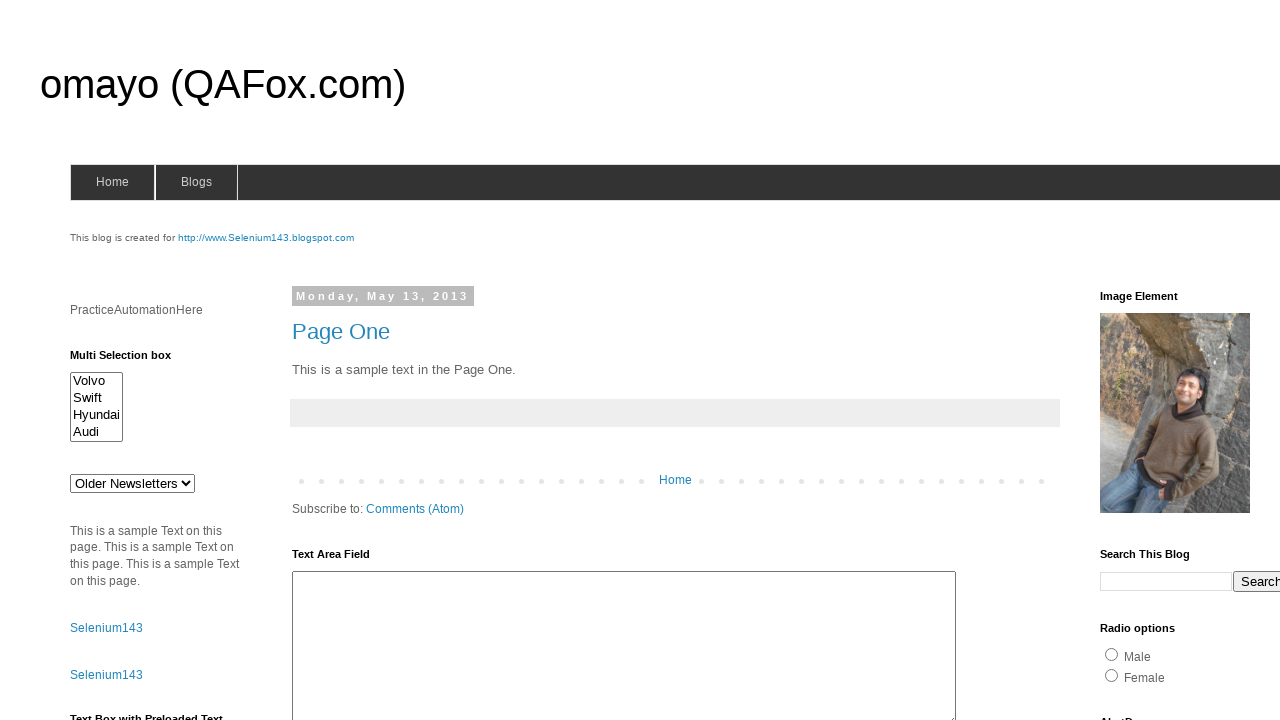

Navigated to blog page at https://omayo.blogspot.com/
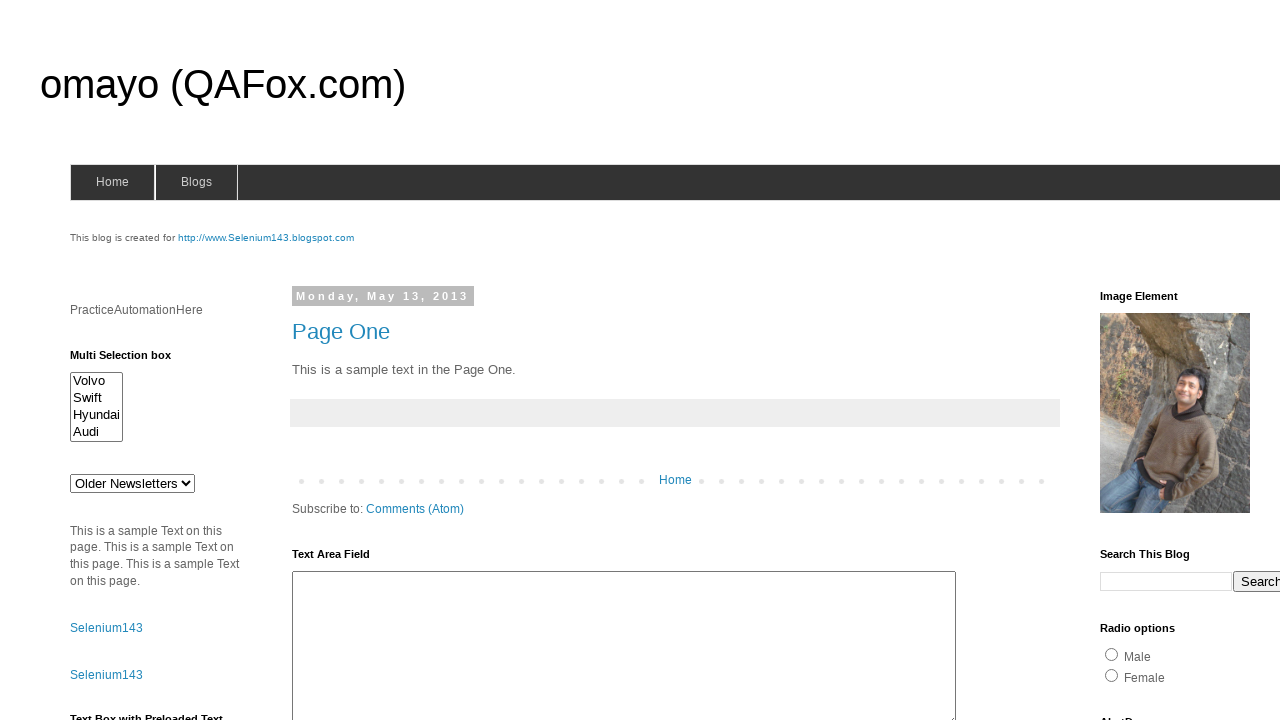

Located iframe with id 'iframe1'
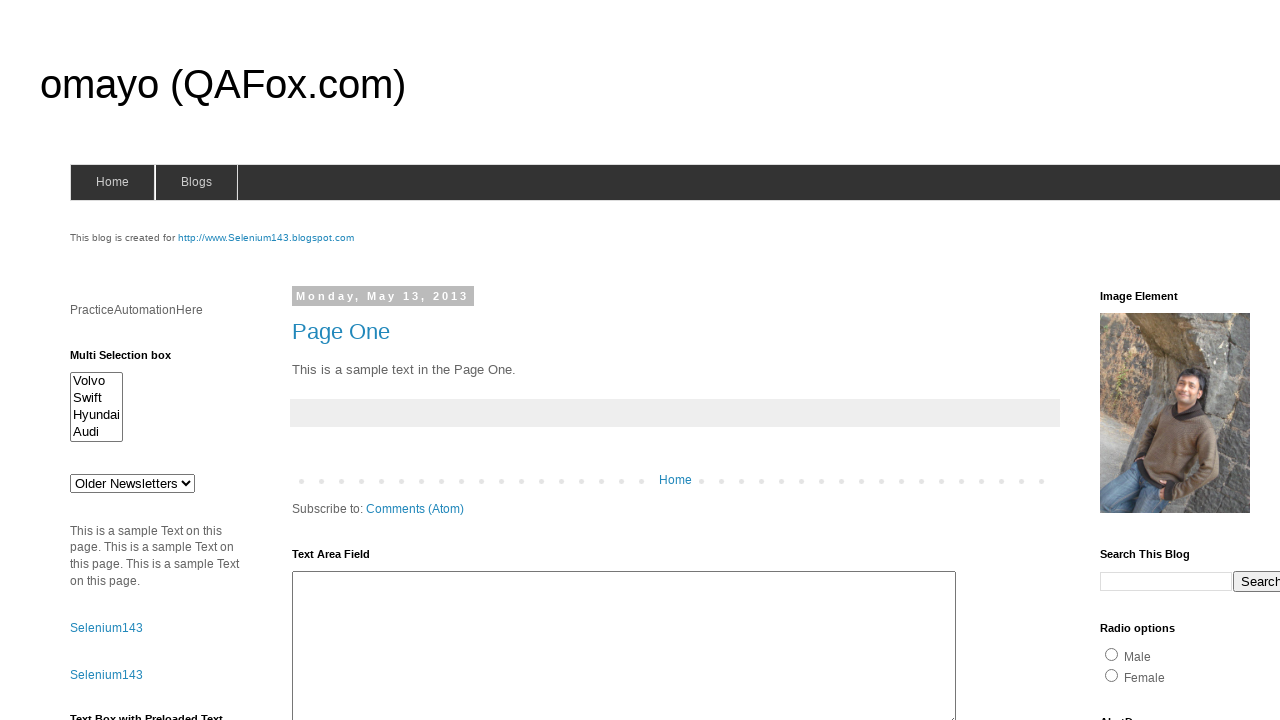

Located link element with text 'What is Selenium?' within the iframe
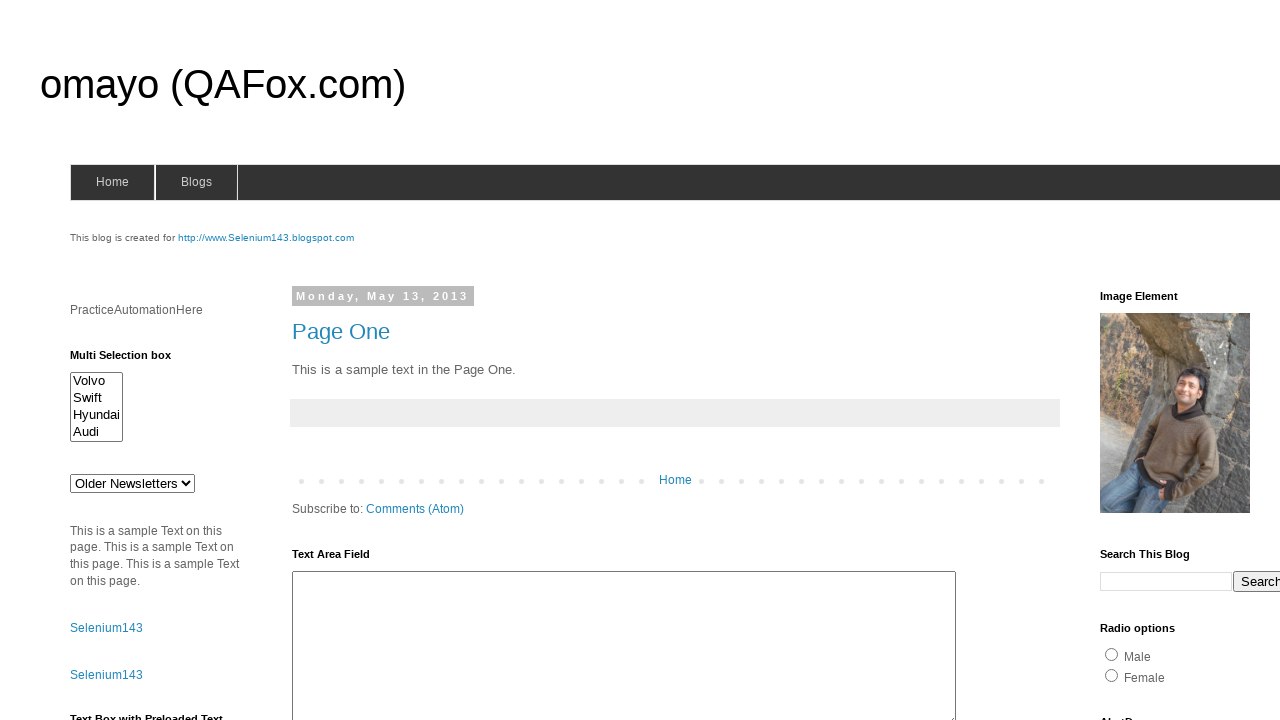

Verified link element is visible and ready
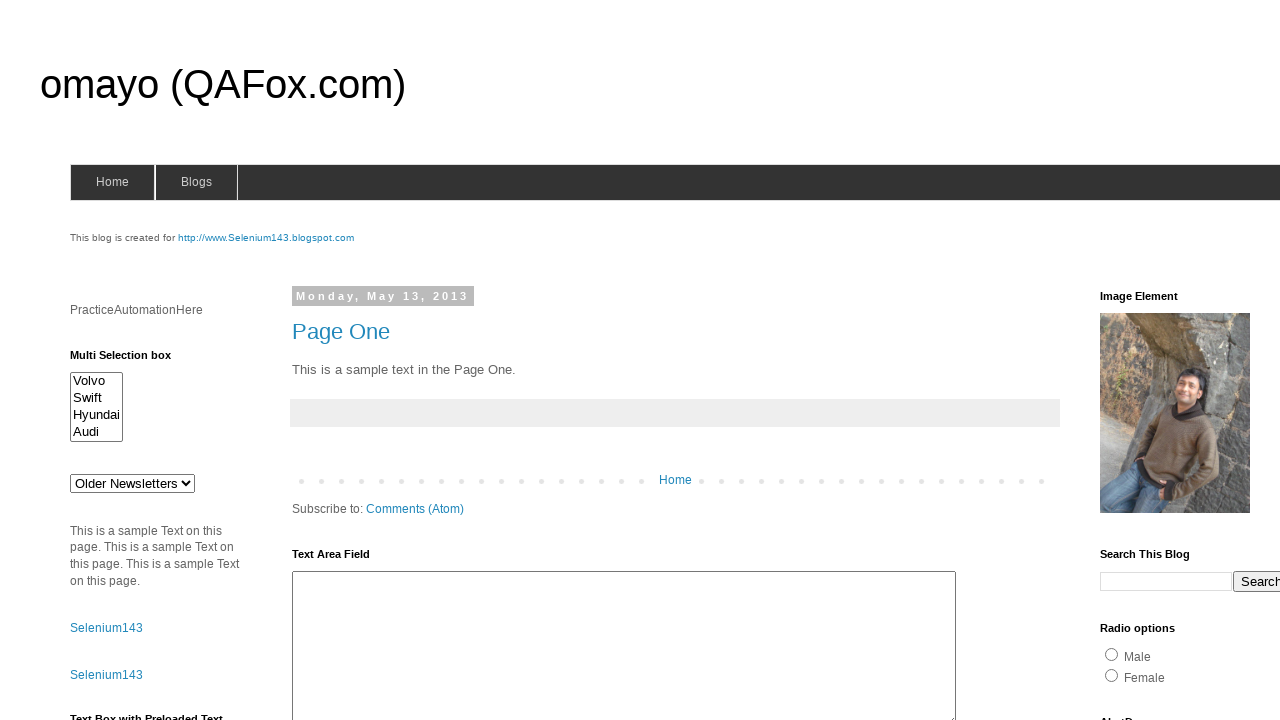

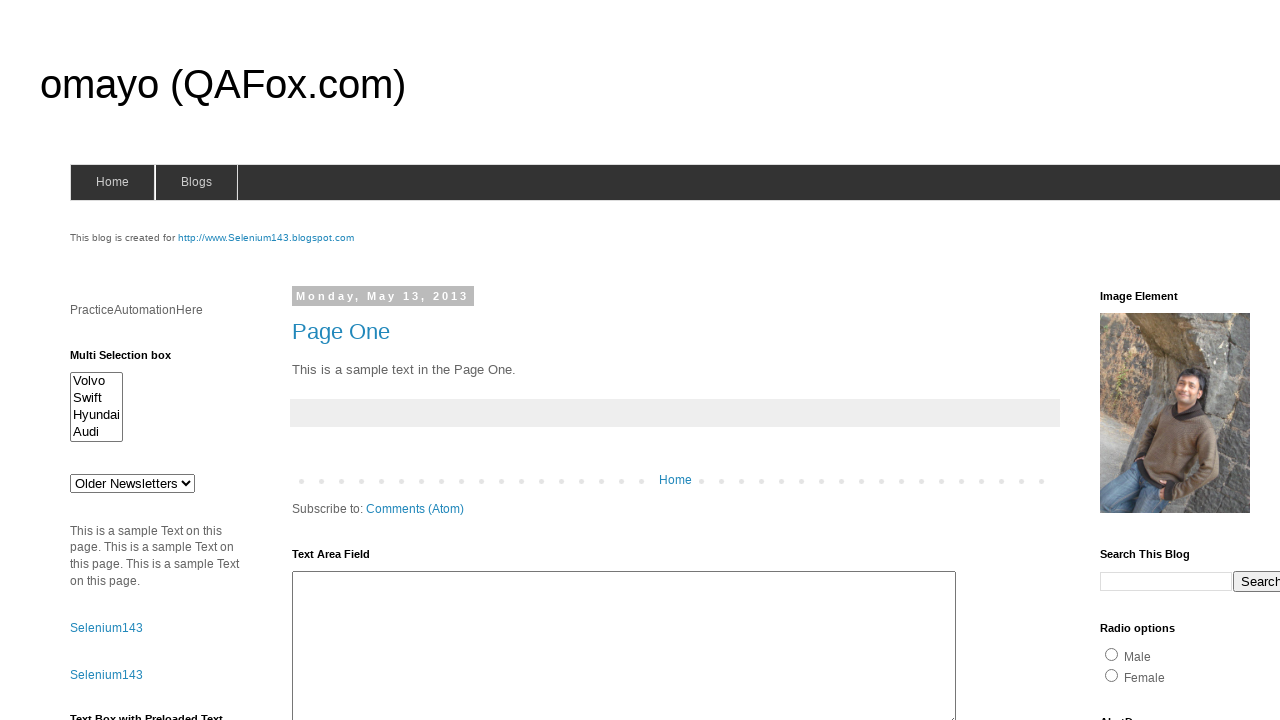